Navigates to the AJIO e-commerce website and loads the homepage

Starting URL: https://www.ajio.com/

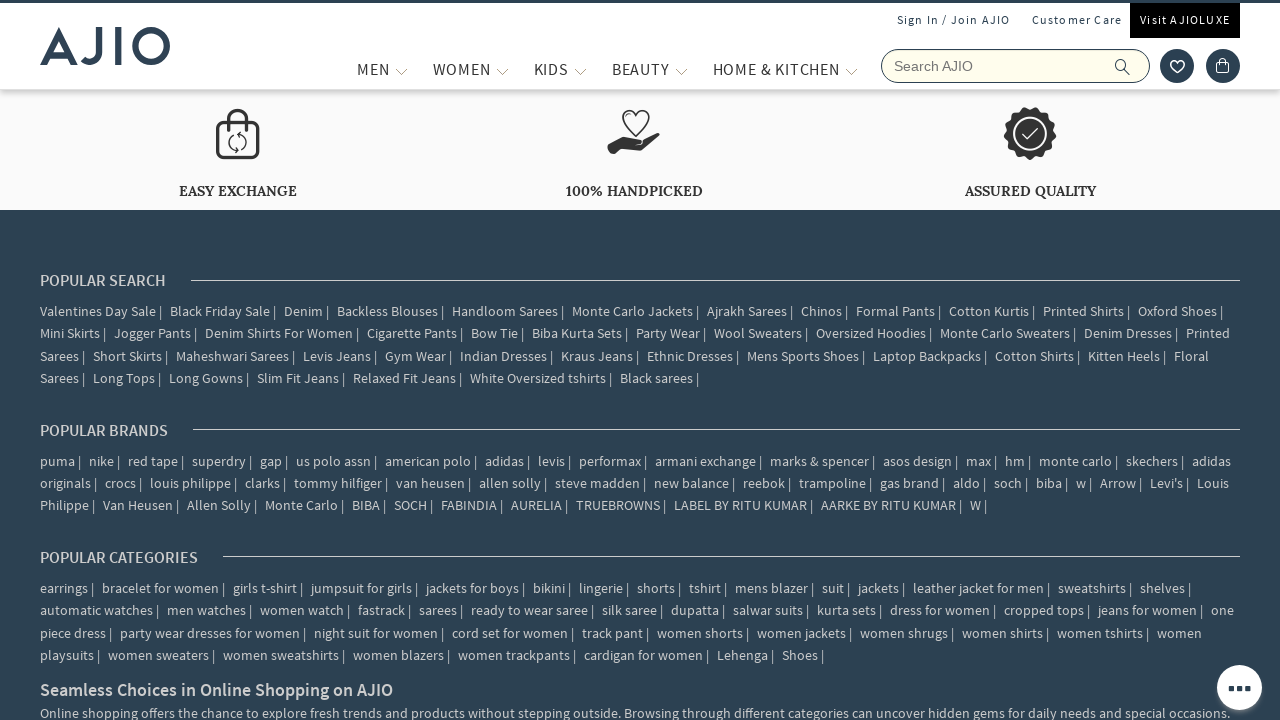

Waited for AJIO homepage to load (domcontentloaded)
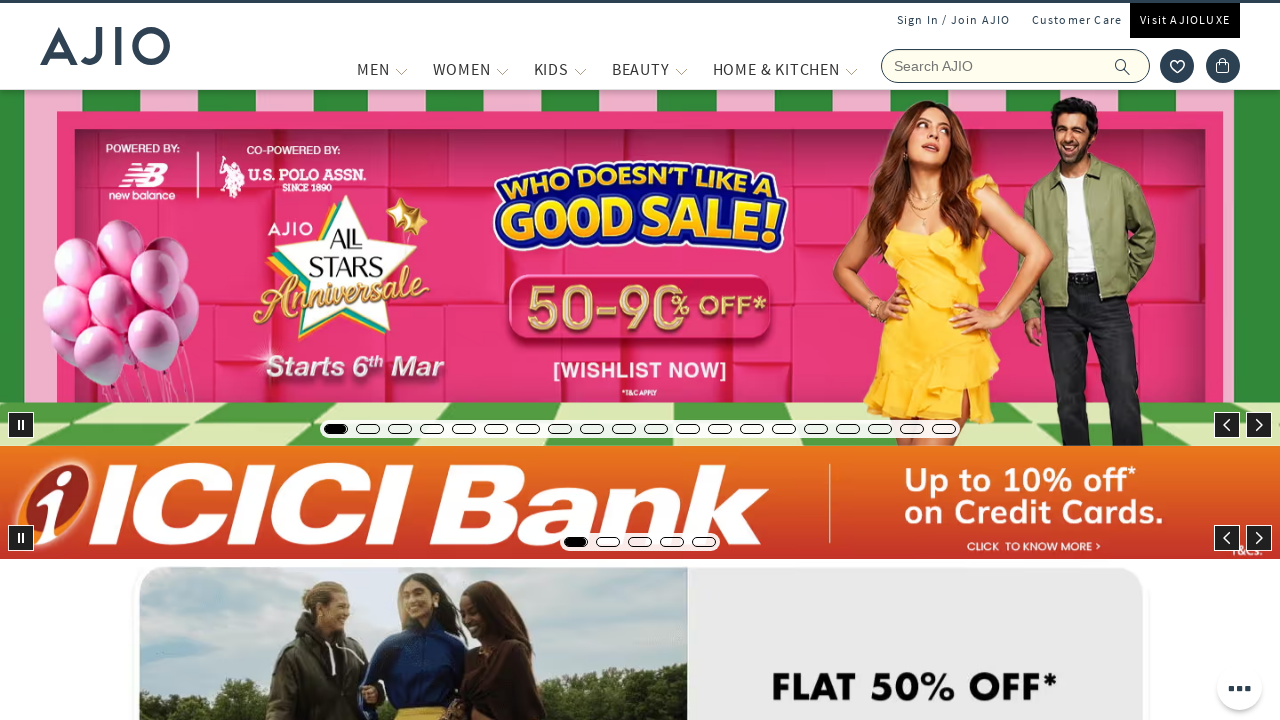

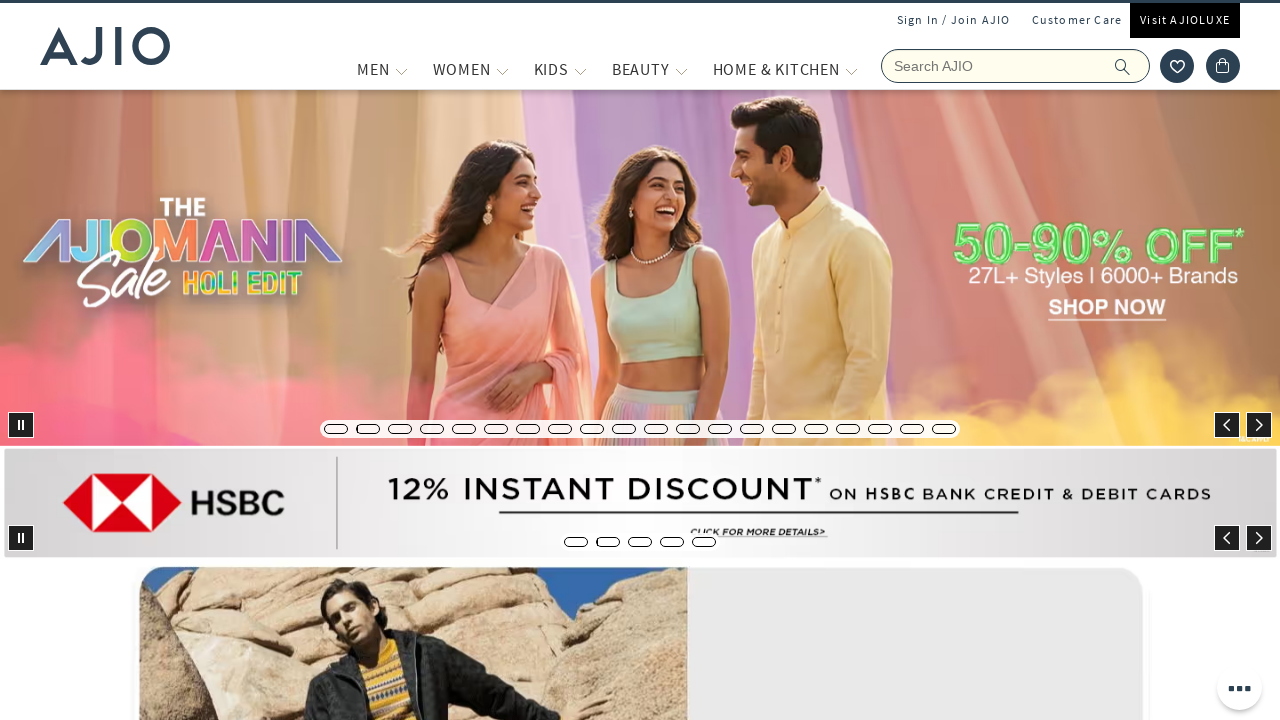